Tests drag and drop functionality by navigating to the Drag and Drop page and performing drag operations between columns

Starting URL: https://practice.cydeo.com/

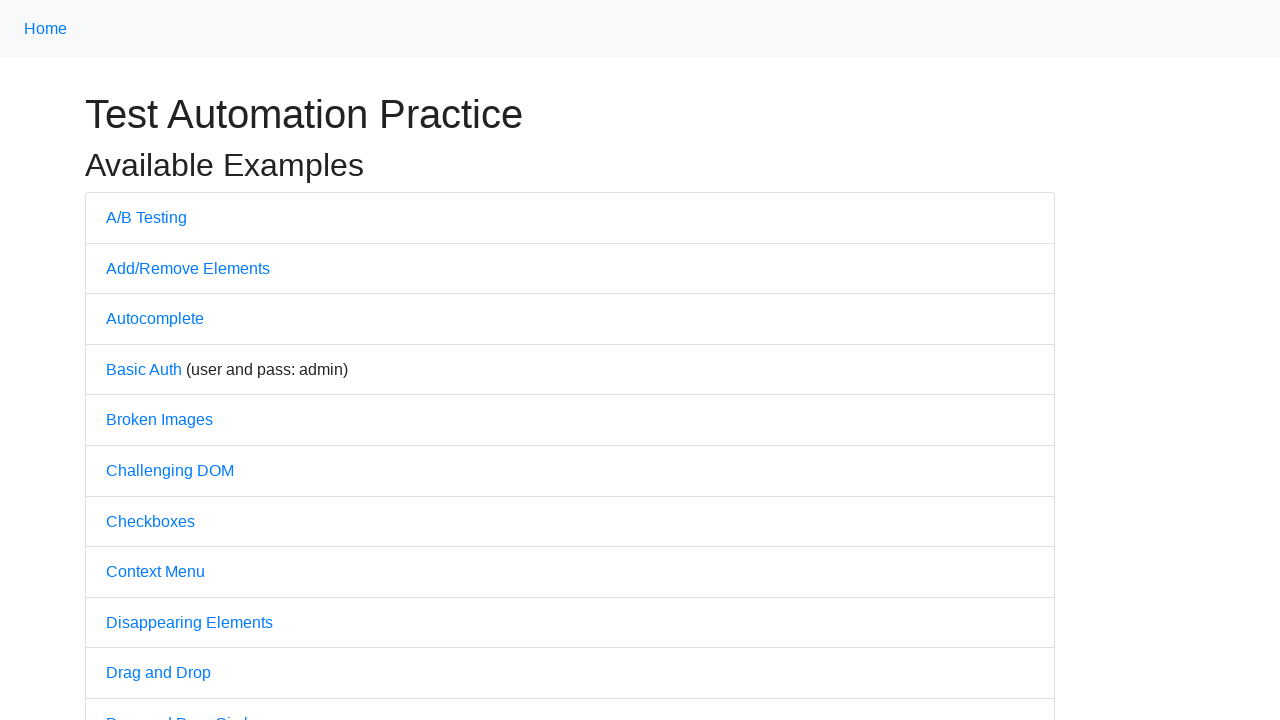

Clicked on Drag and Drop link at (158, 673) on text='Drag and Drop'
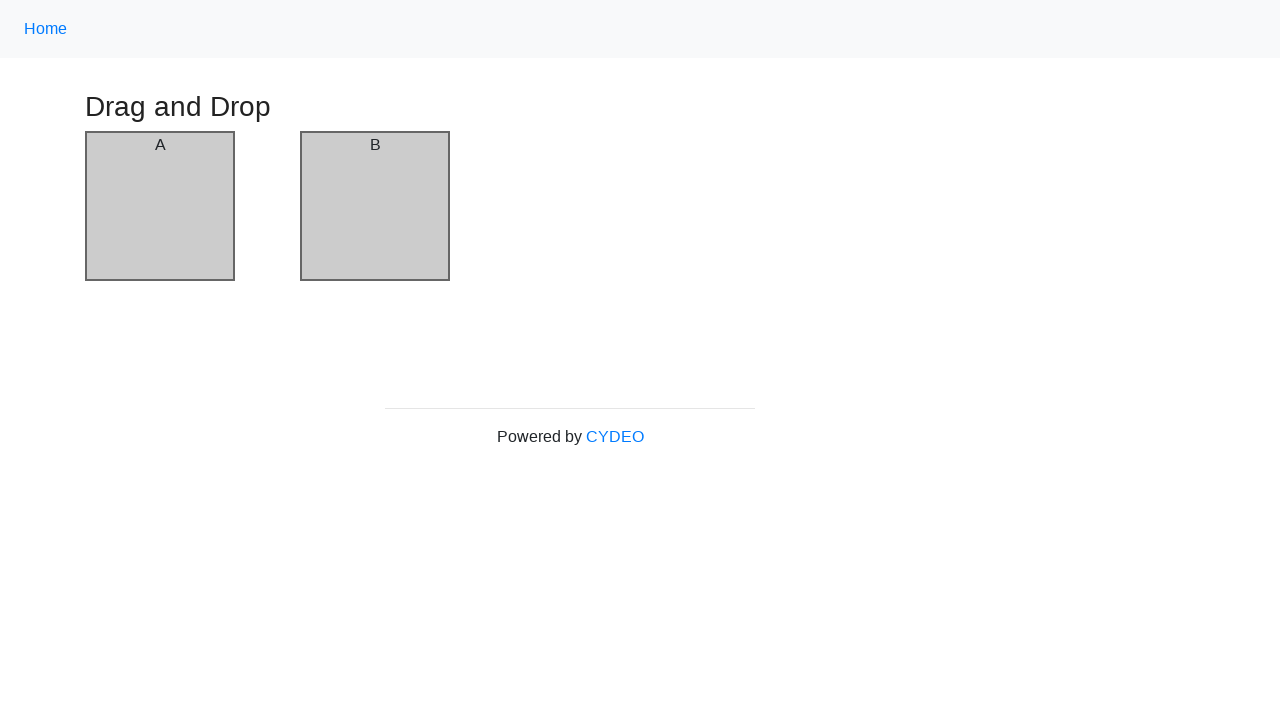

Drag and Drop page loaded with column-a element visible
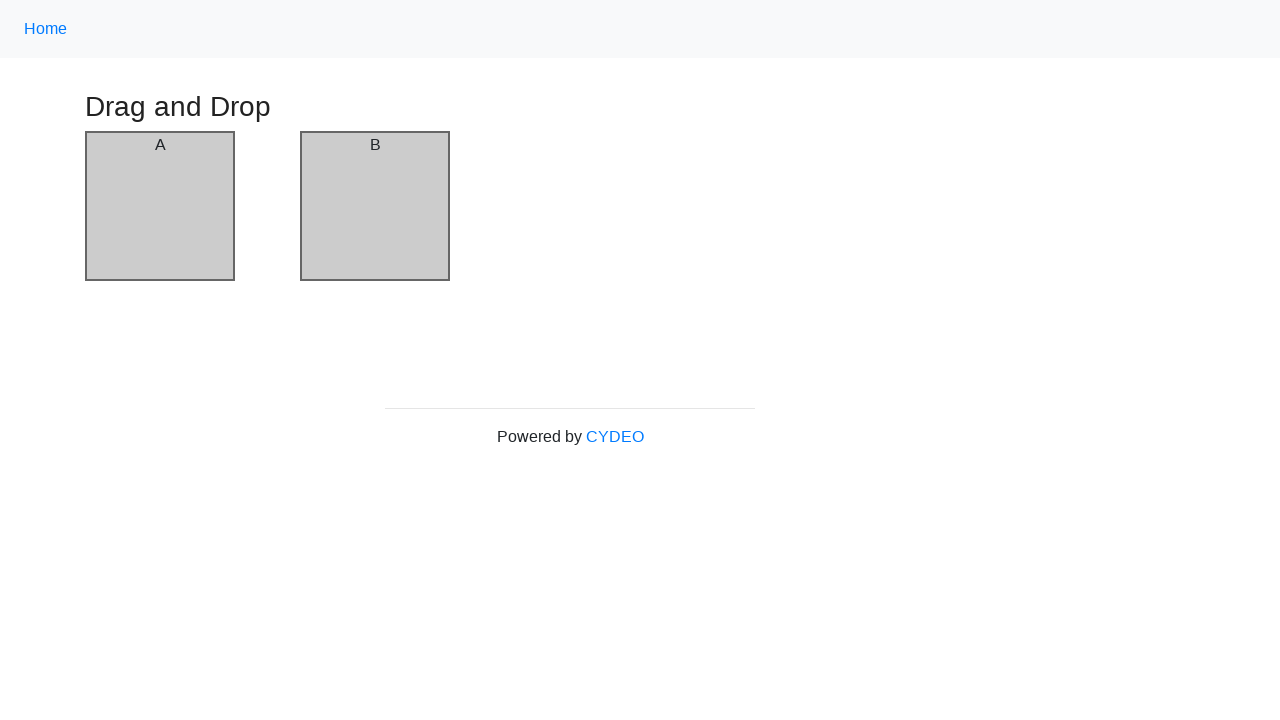

Dragged element from column-a to column-b using drag_and_drop method at (375, 206)
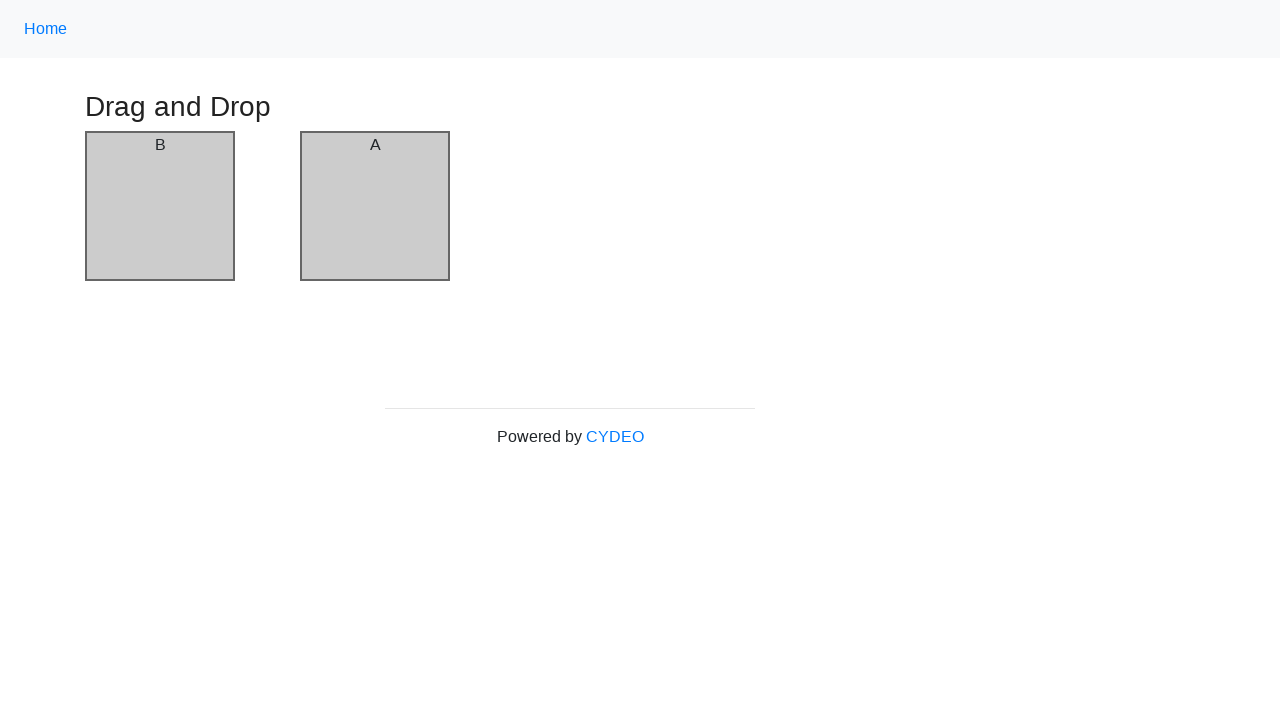

Dragged element from column-a to column-b using drag_to method at (375, 206)
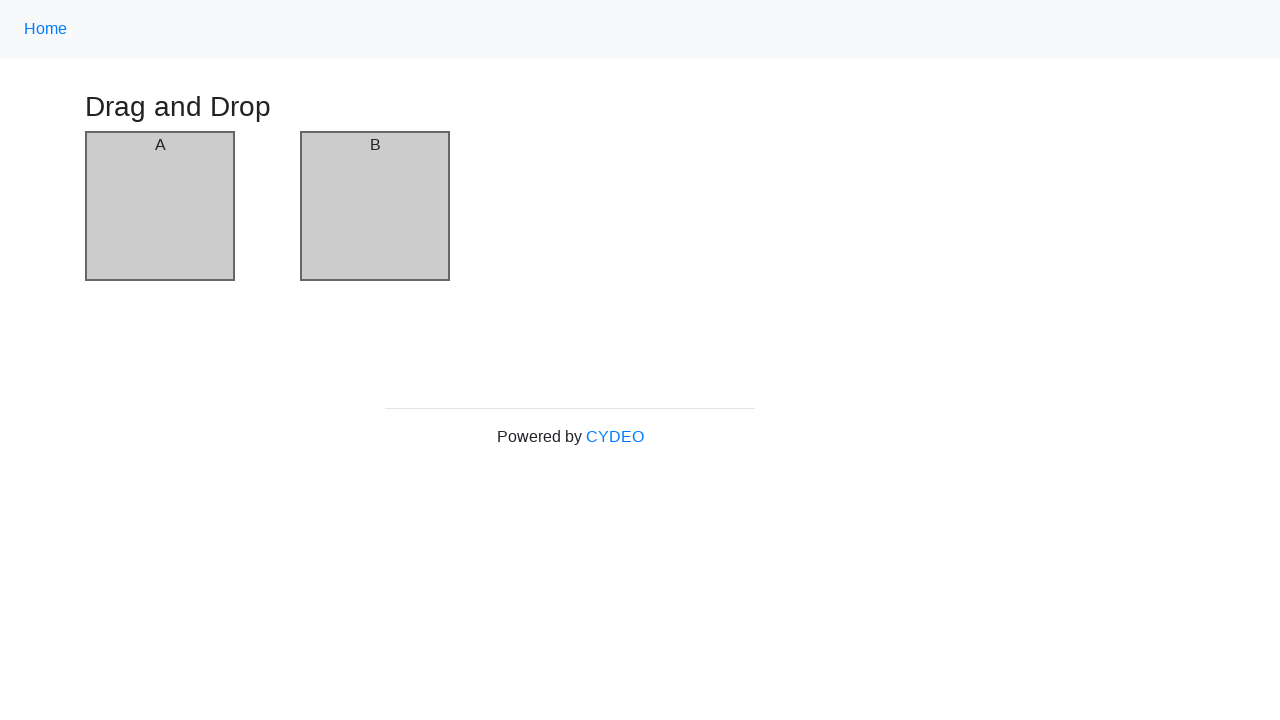

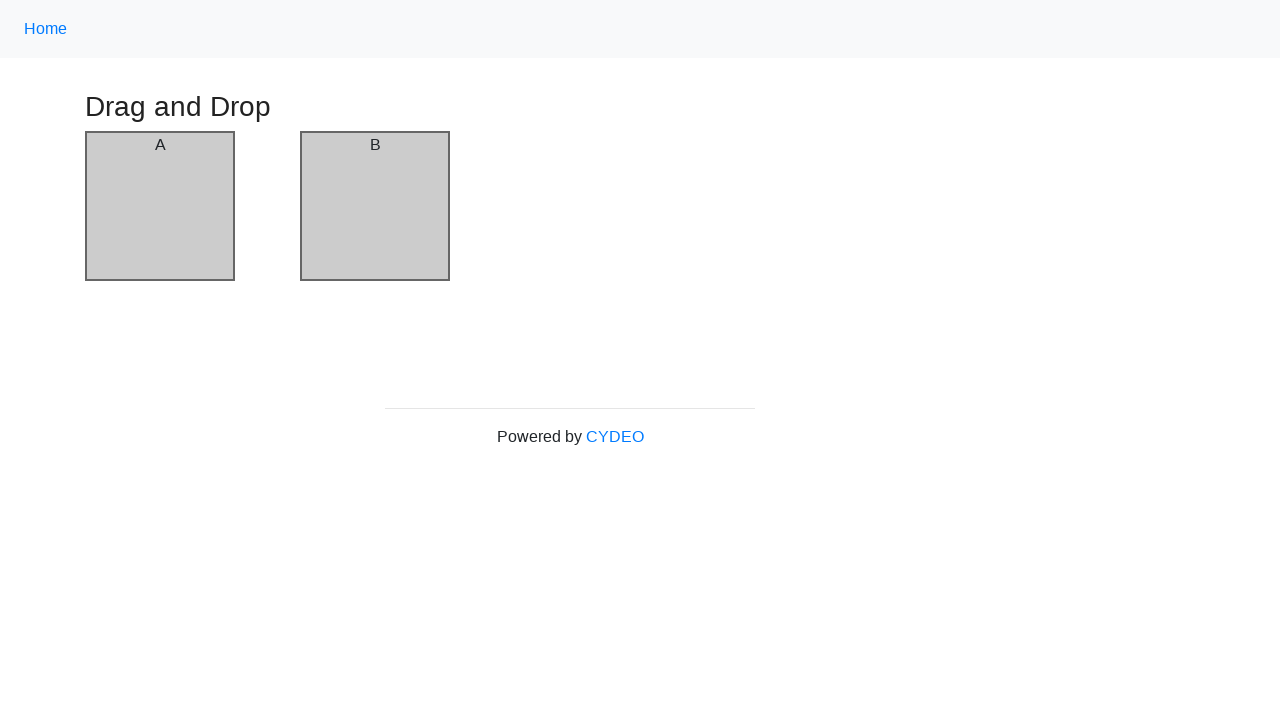